Tests that the complete all checkbox updates state when individual items are completed or cleared

Starting URL: https://demo.playwright.dev/todomvc

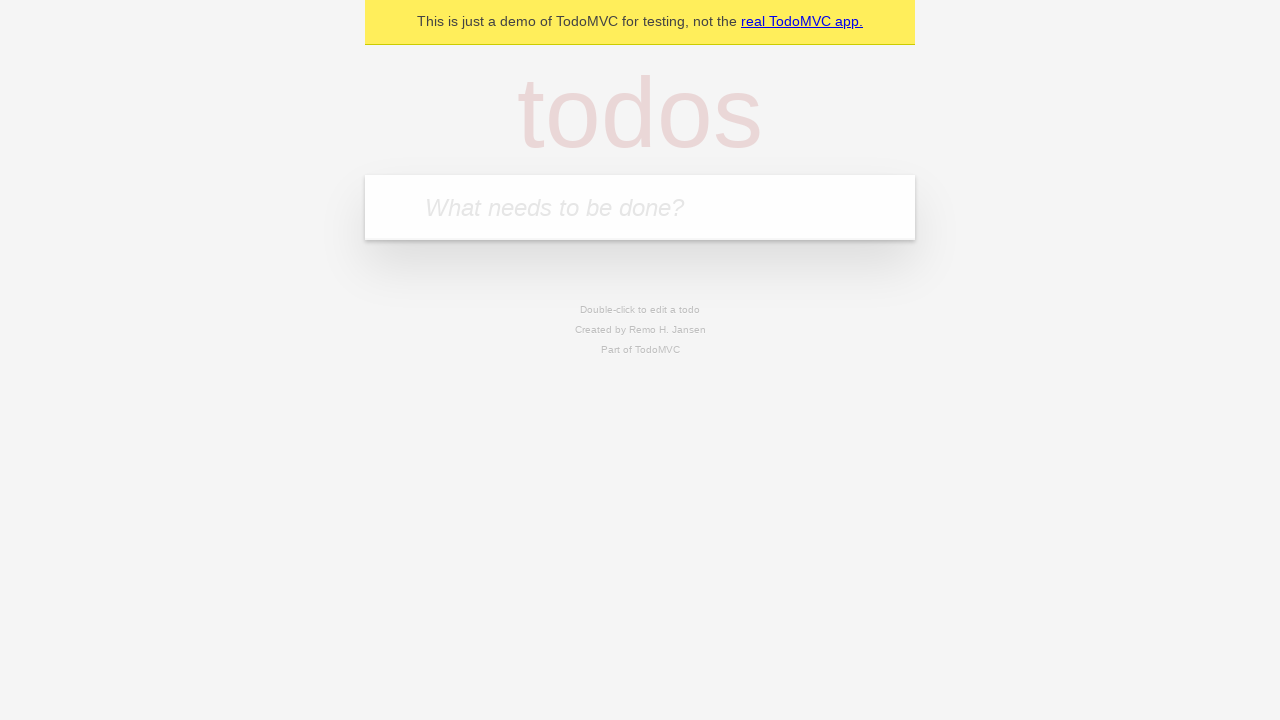

Filled todo input with 'buy some cheese' on internal:attr=[placeholder="What needs to be done?"i]
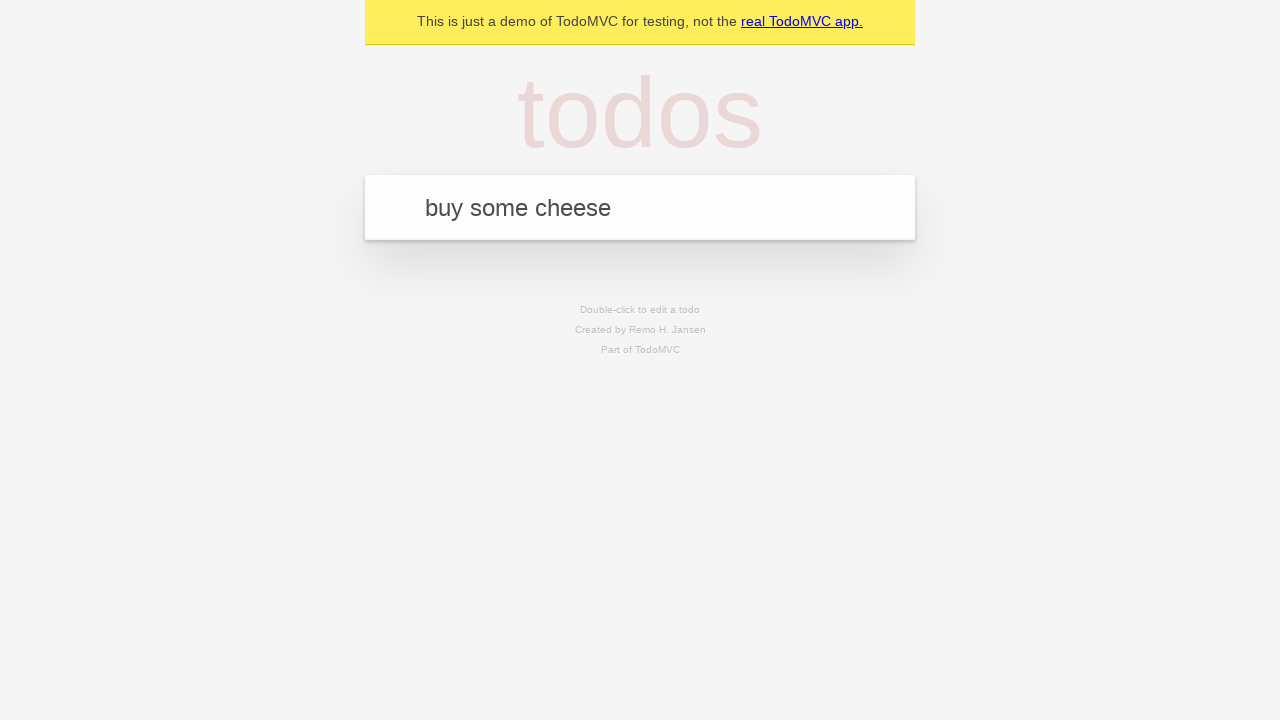

Pressed Enter to add 'buy some cheese' to todo list on internal:attr=[placeholder="What needs to be done?"i]
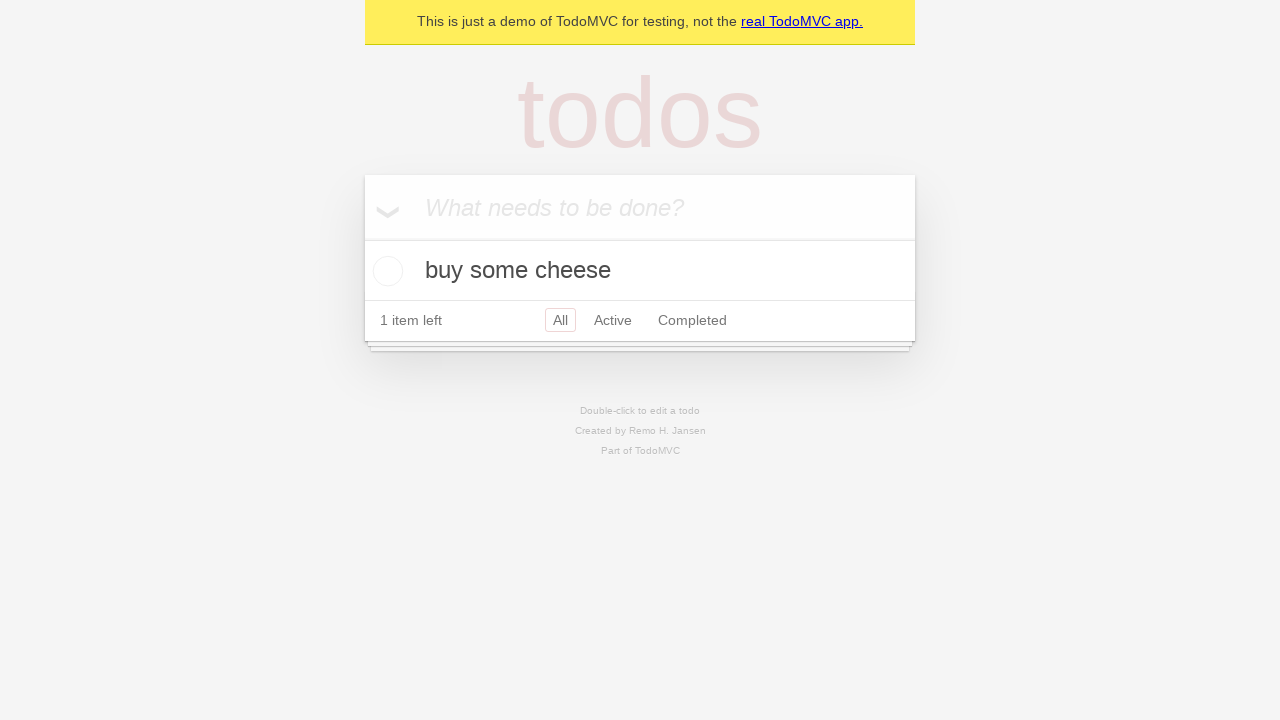

Filled todo input with 'feed the cat' on internal:attr=[placeholder="What needs to be done?"i]
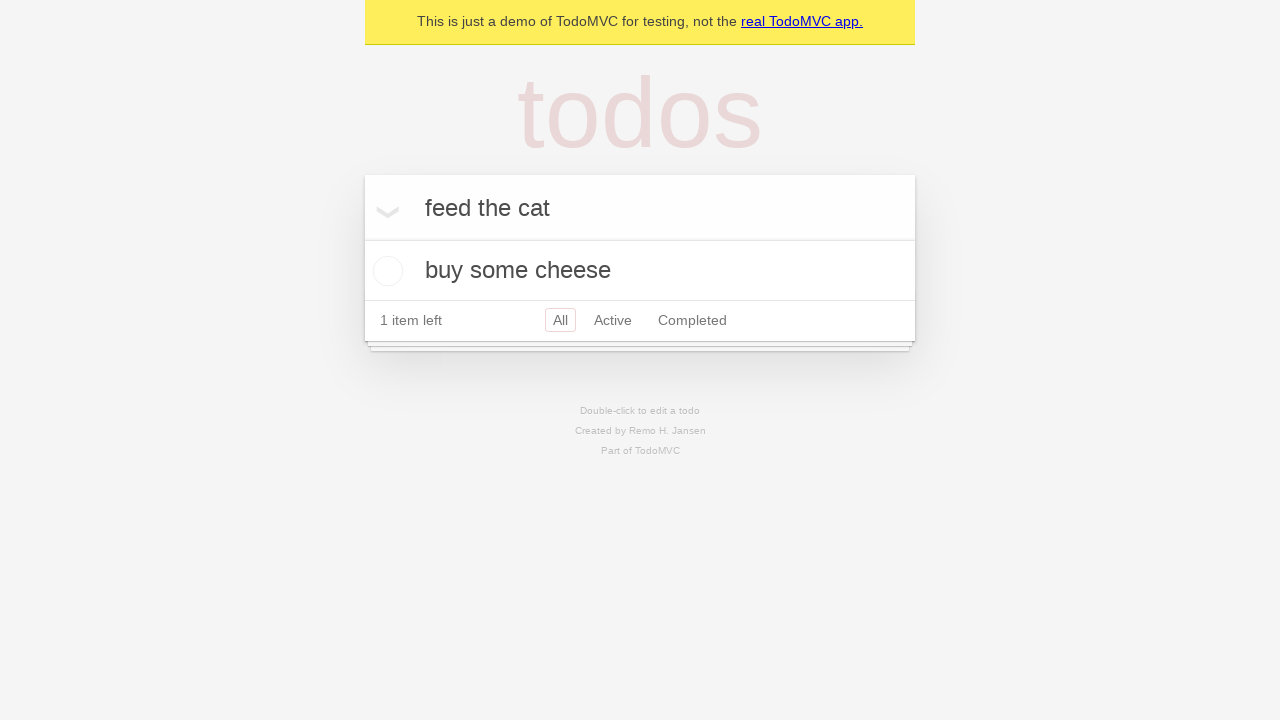

Pressed Enter to add 'feed the cat' to todo list on internal:attr=[placeholder="What needs to be done?"i]
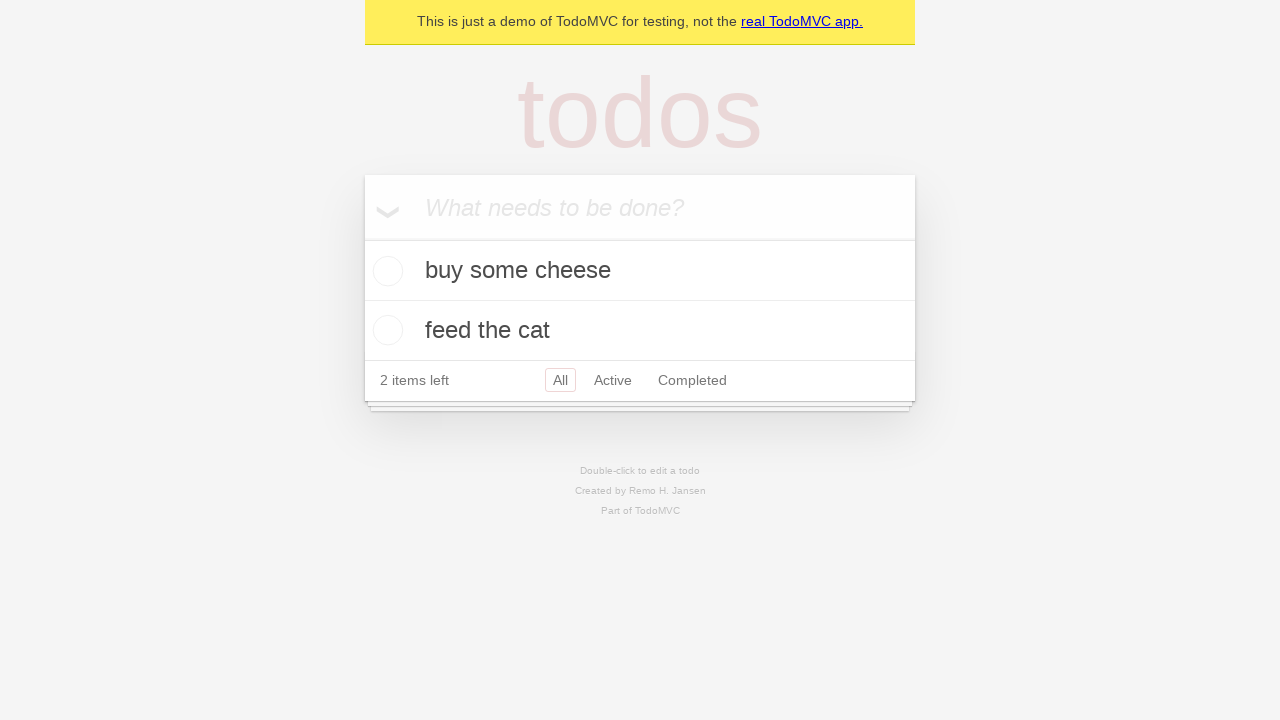

Filled todo input with 'book a doctors appointment' on internal:attr=[placeholder="What needs to be done?"i]
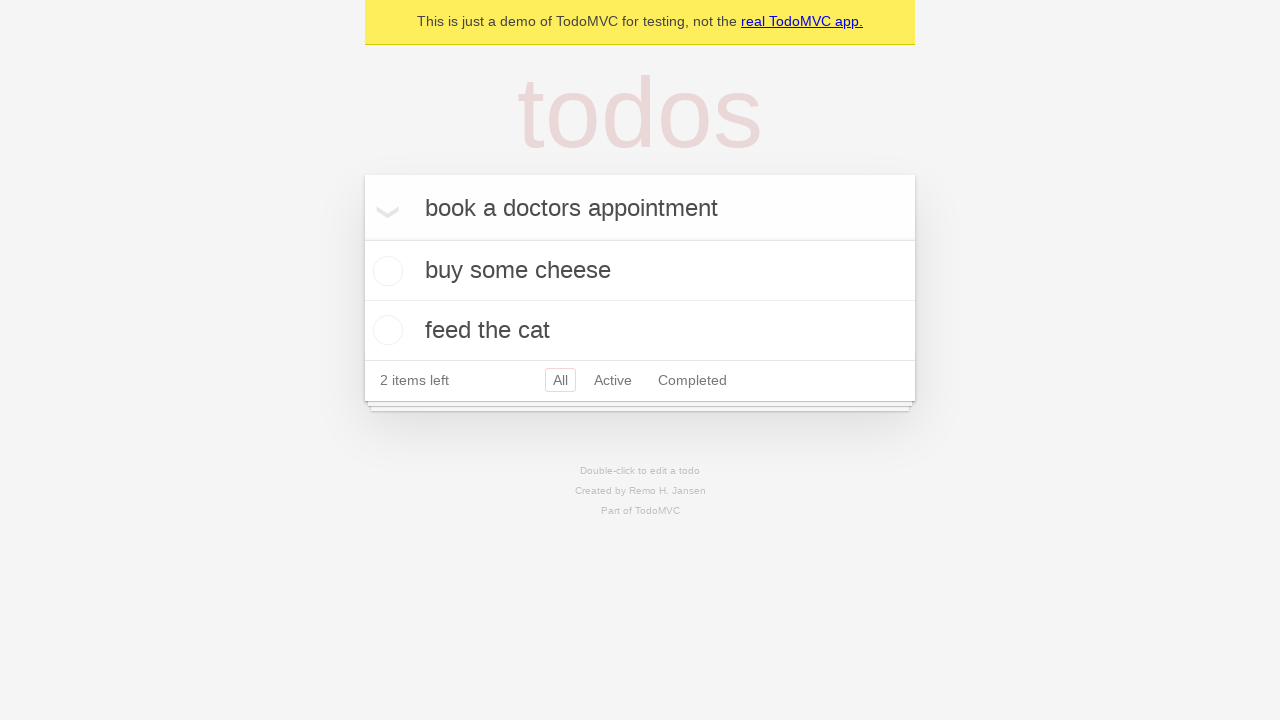

Pressed Enter to add 'book a doctors appointment' to todo list on internal:attr=[placeholder="What needs to be done?"i]
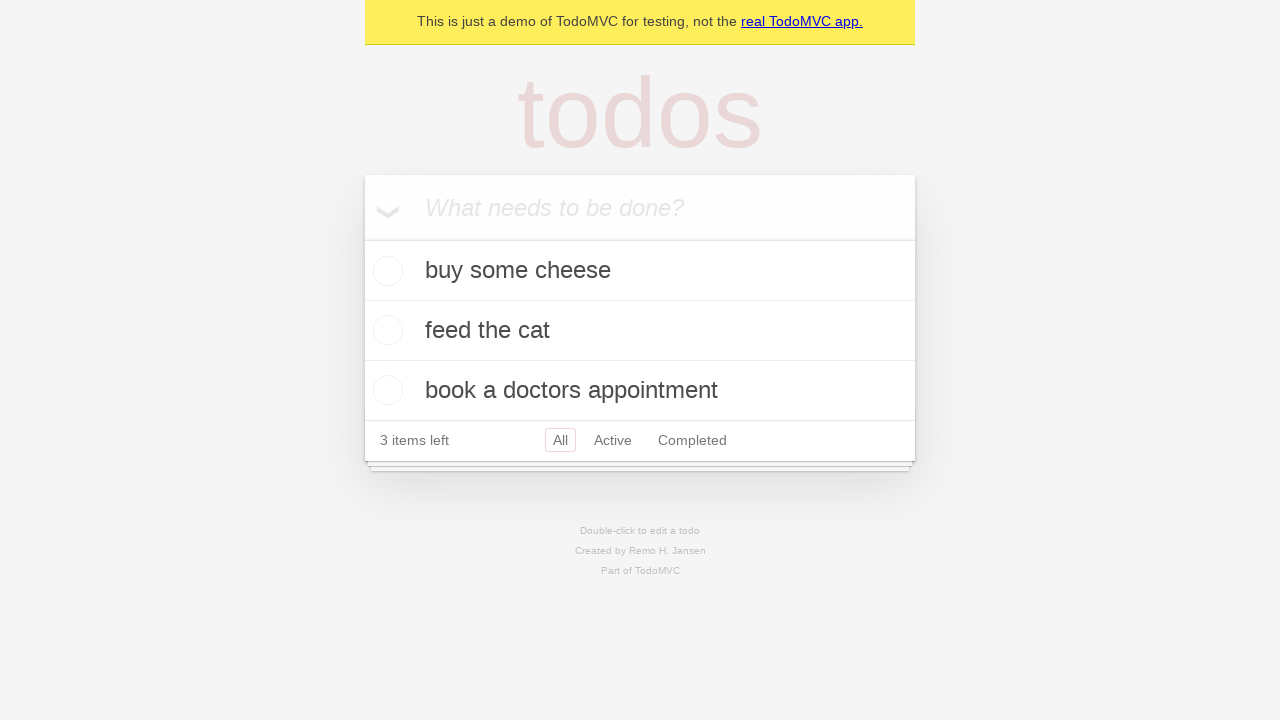

Waited for all 3 todos to be created
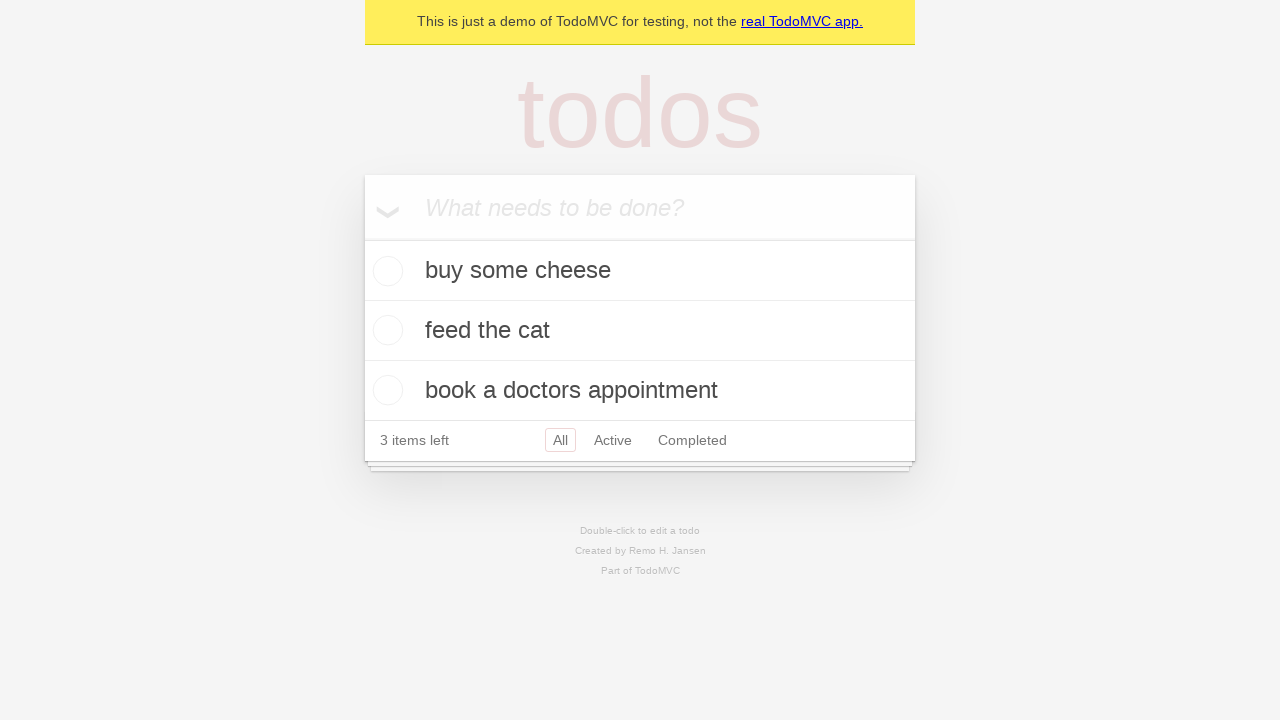

Checked the 'Mark all as complete' checkbox at (362, 238) on internal:label="Mark all as complete"i
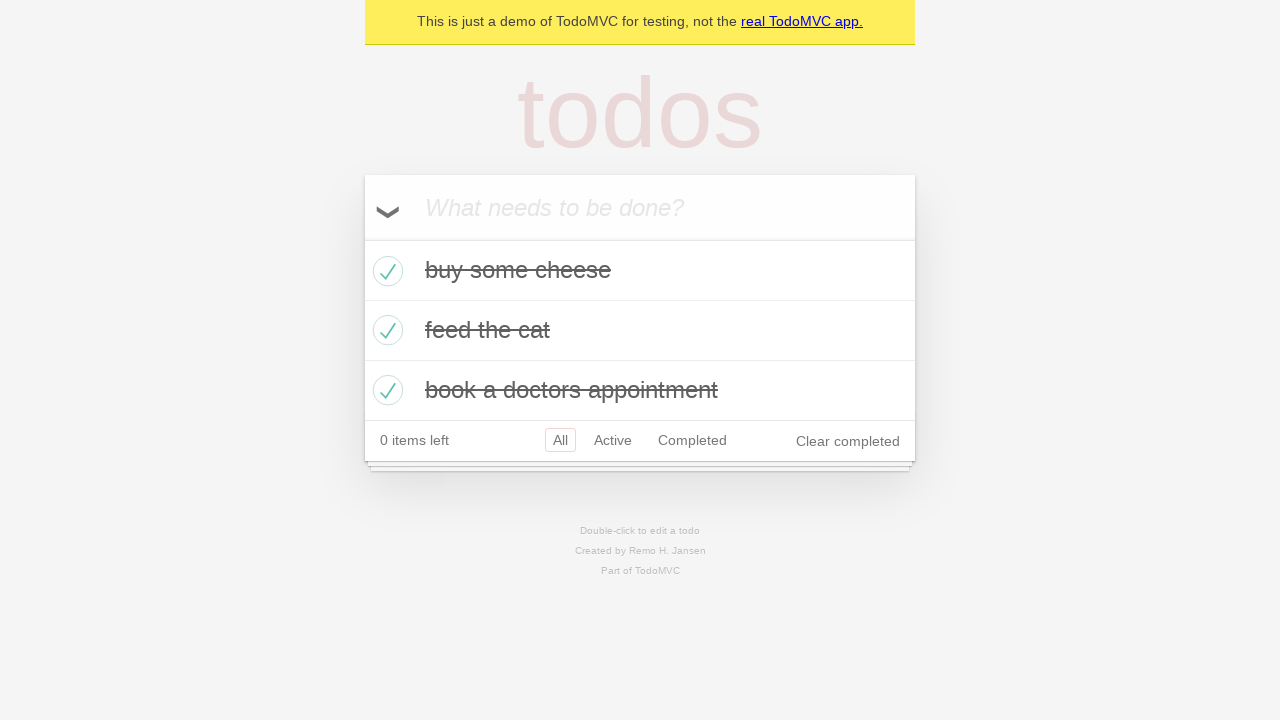

Unchecked the first todo item at (385, 271) on internal:testid=[data-testid="todo-item"s] >> nth=0 >> internal:role=checkbox
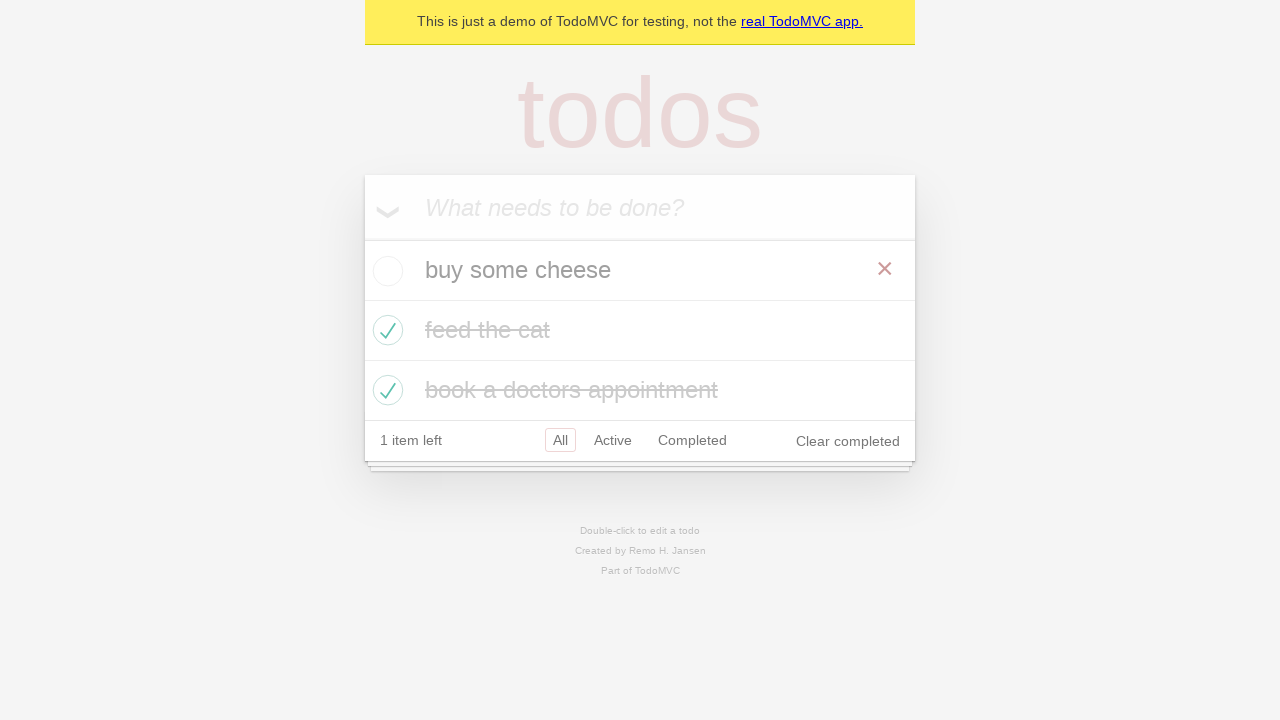

Checked the first todo item again at (385, 271) on internal:testid=[data-testid="todo-item"s] >> nth=0 >> internal:role=checkbox
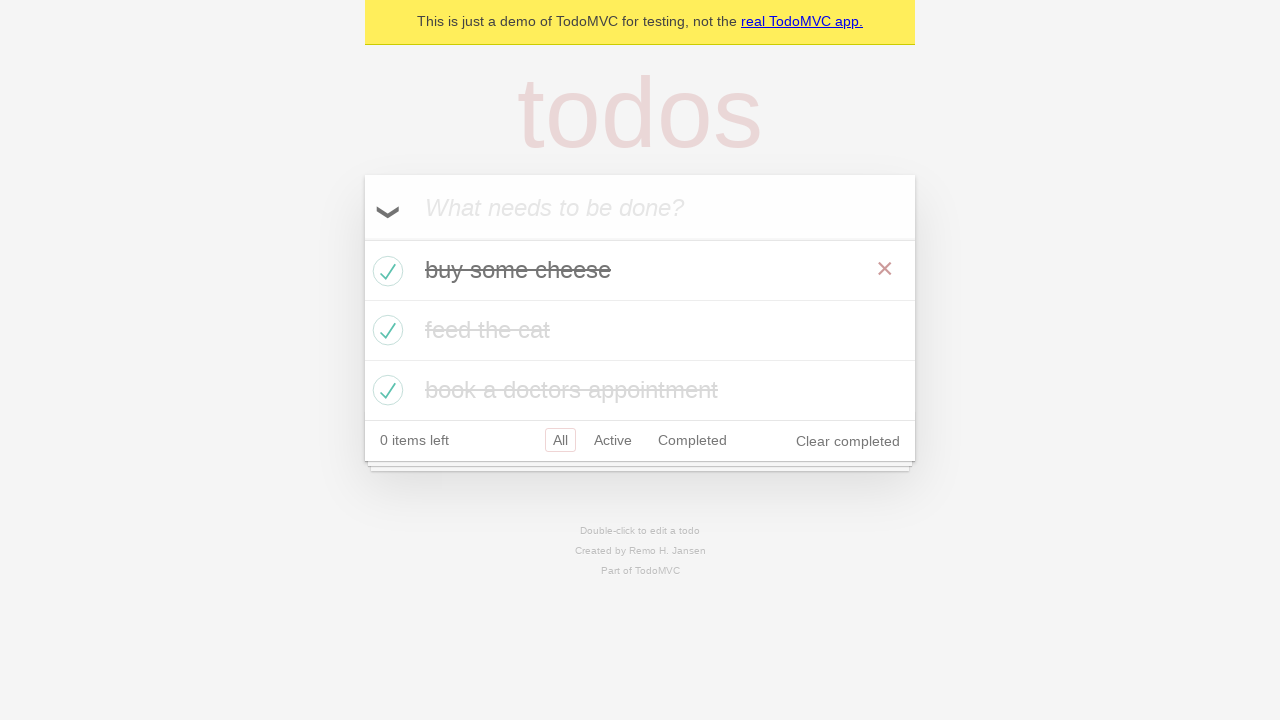

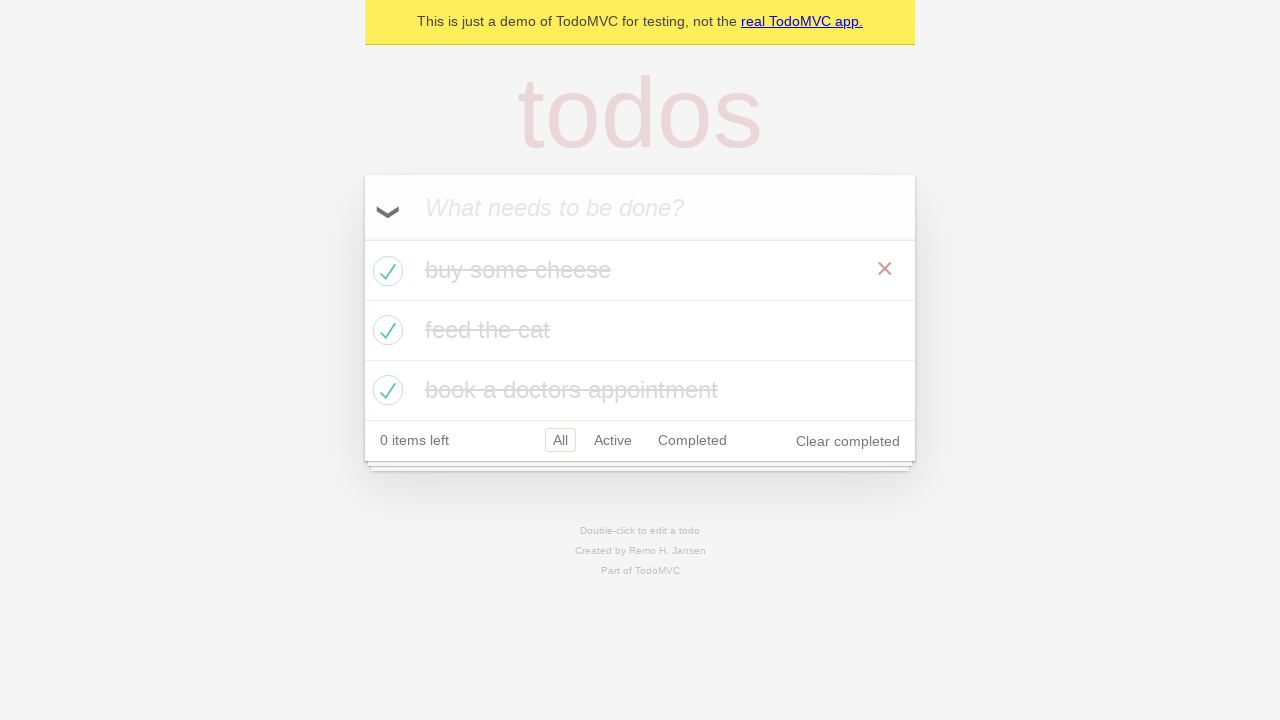